Tests JavaScript prompt alert by clicking a button, entering text in the prompt, and verifying the result is displayed

Starting URL: https://automationfc.github.io/basic-form/index.html

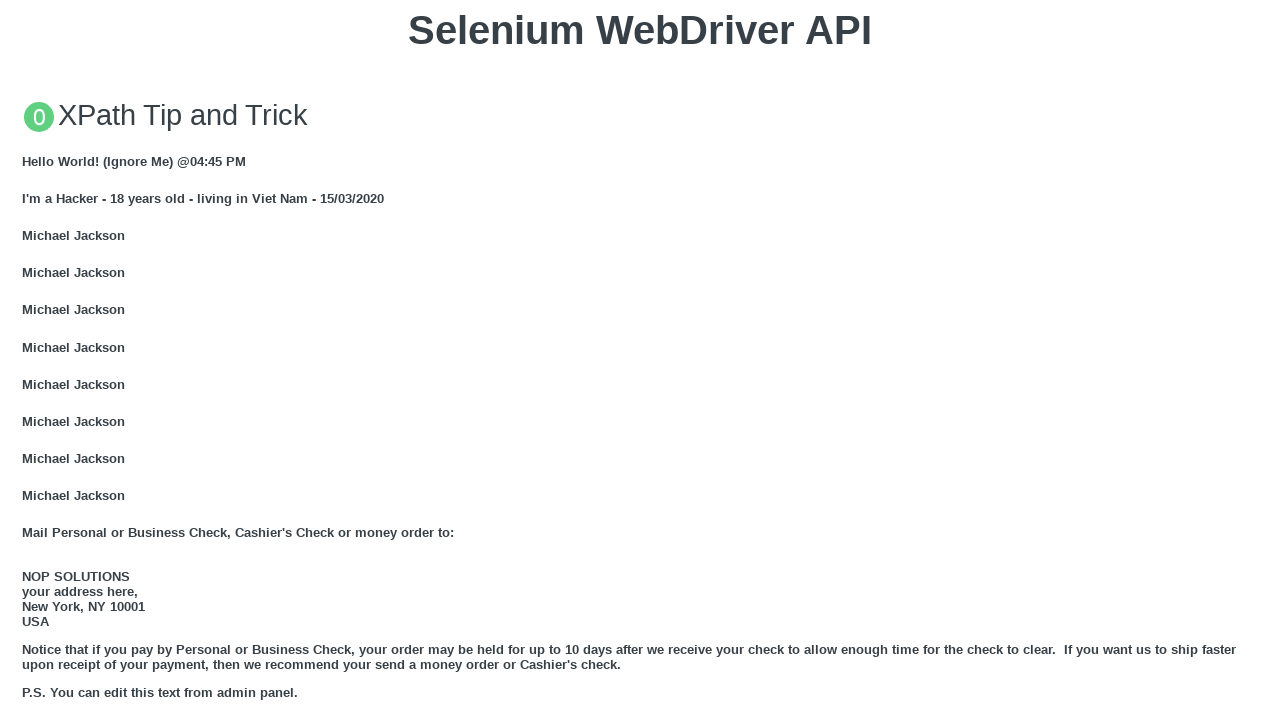

Set up dialog handler for JavaScript prompt
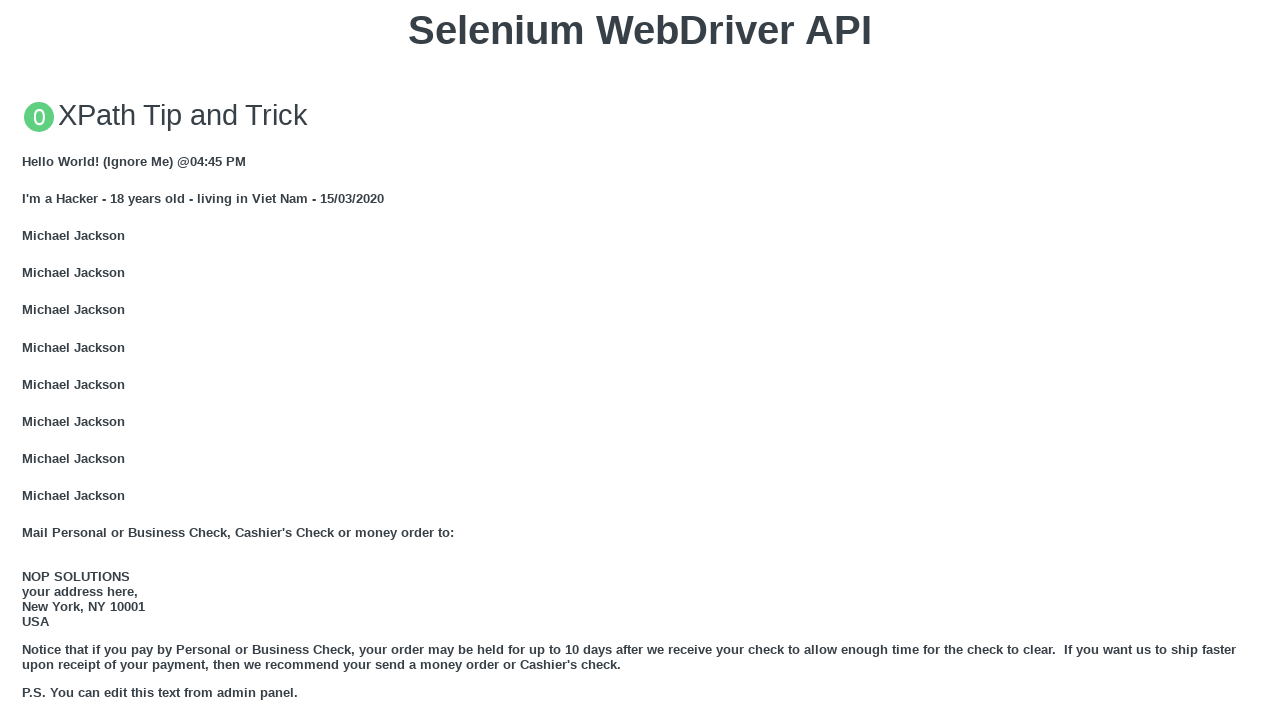

Clicked button to trigger JS prompt dialog at (640, 360) on xpath=//button[text()='Click for JS Prompt']
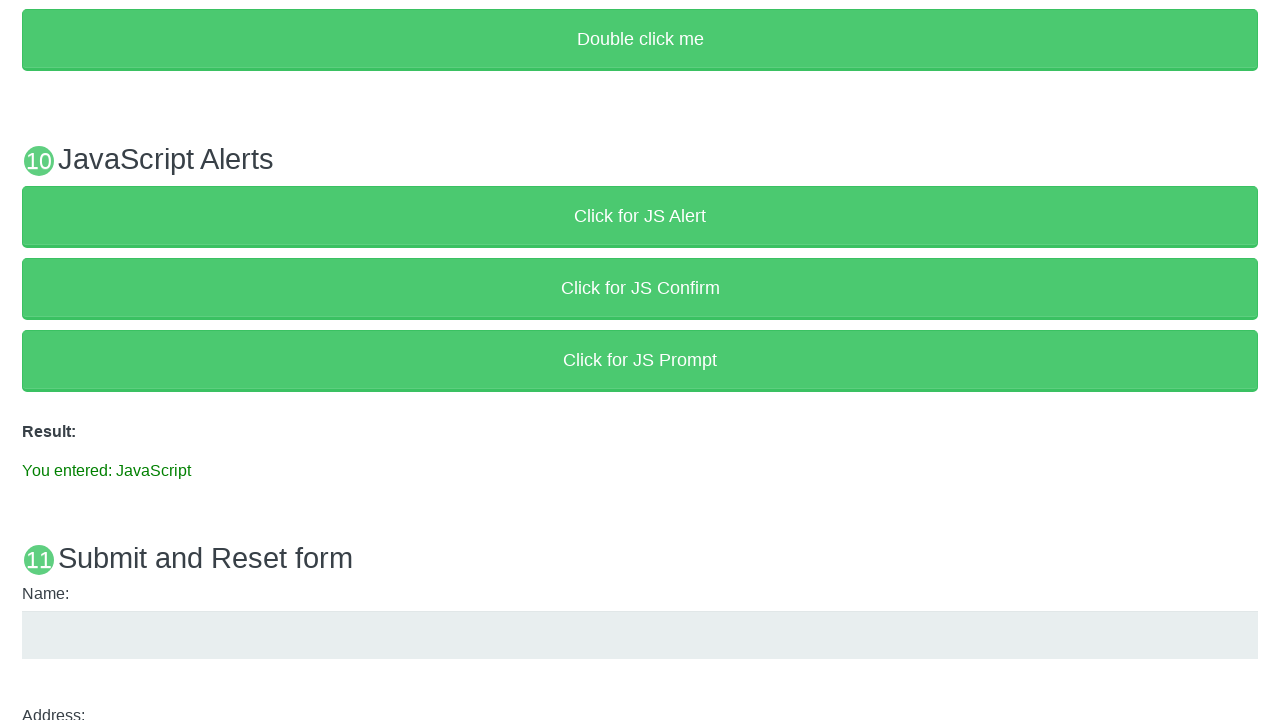

Retrieved result text from the page
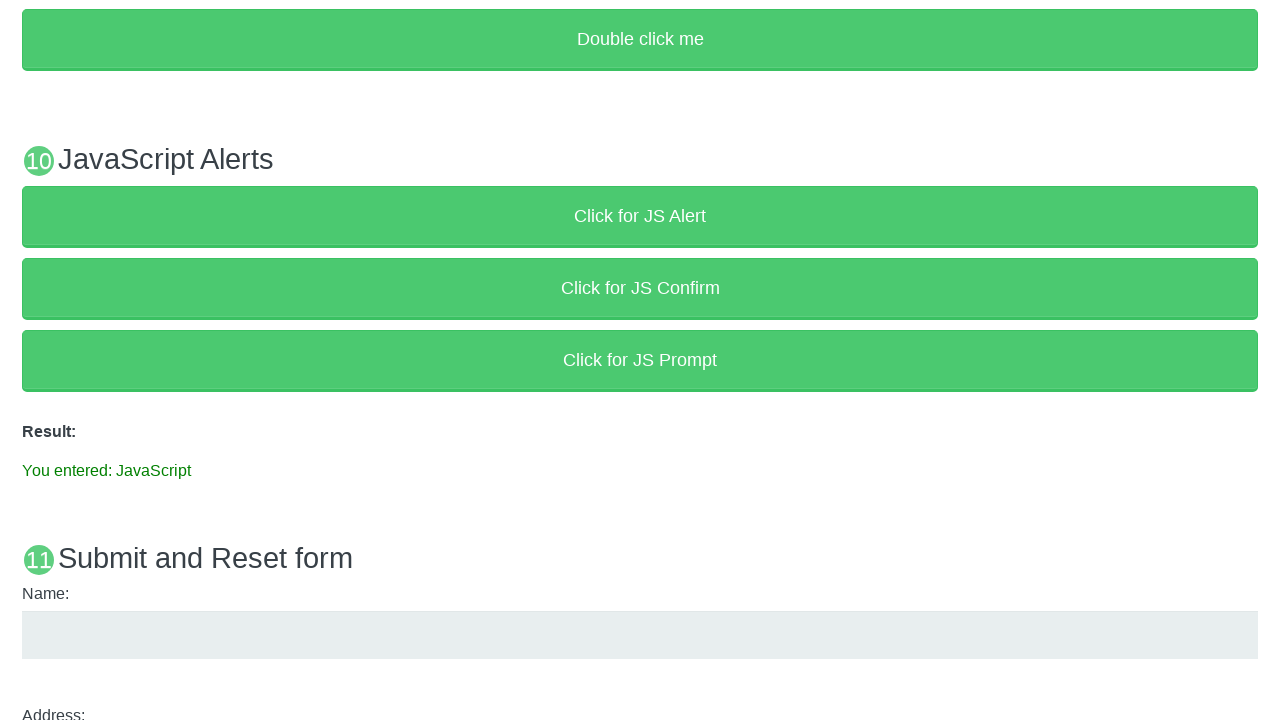

Verified result text contains 'You entered: JavaScript'
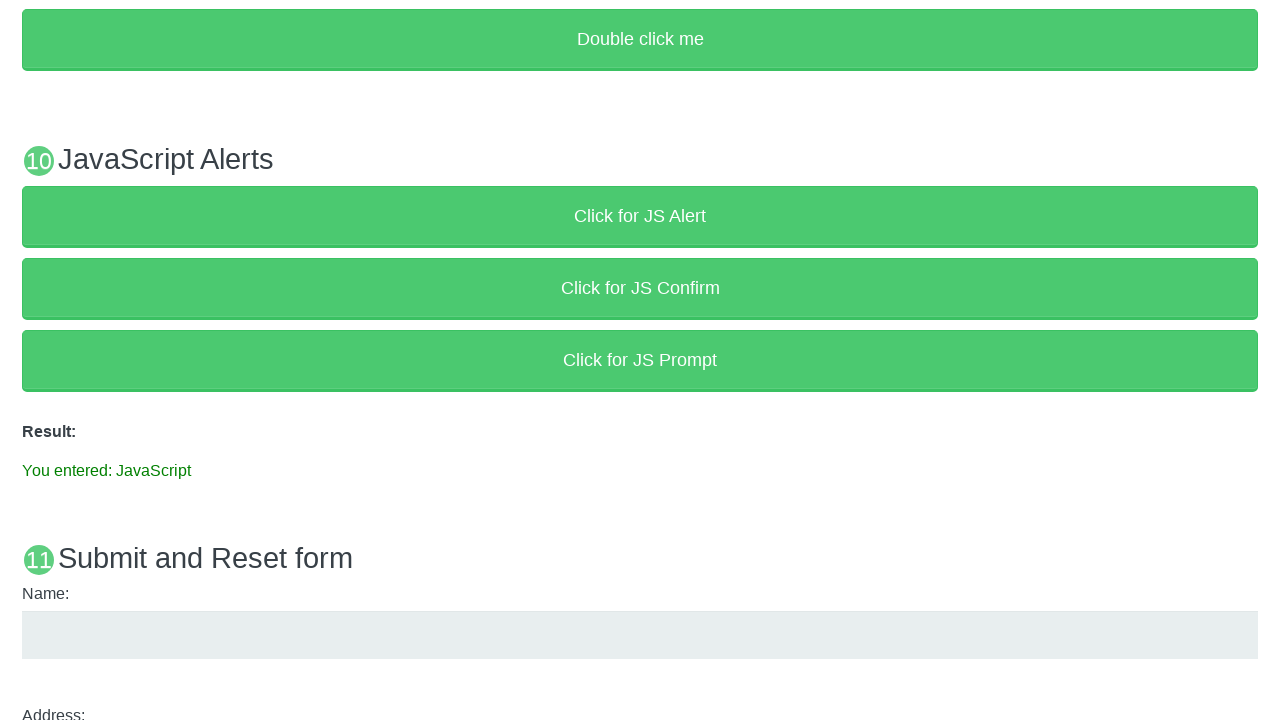

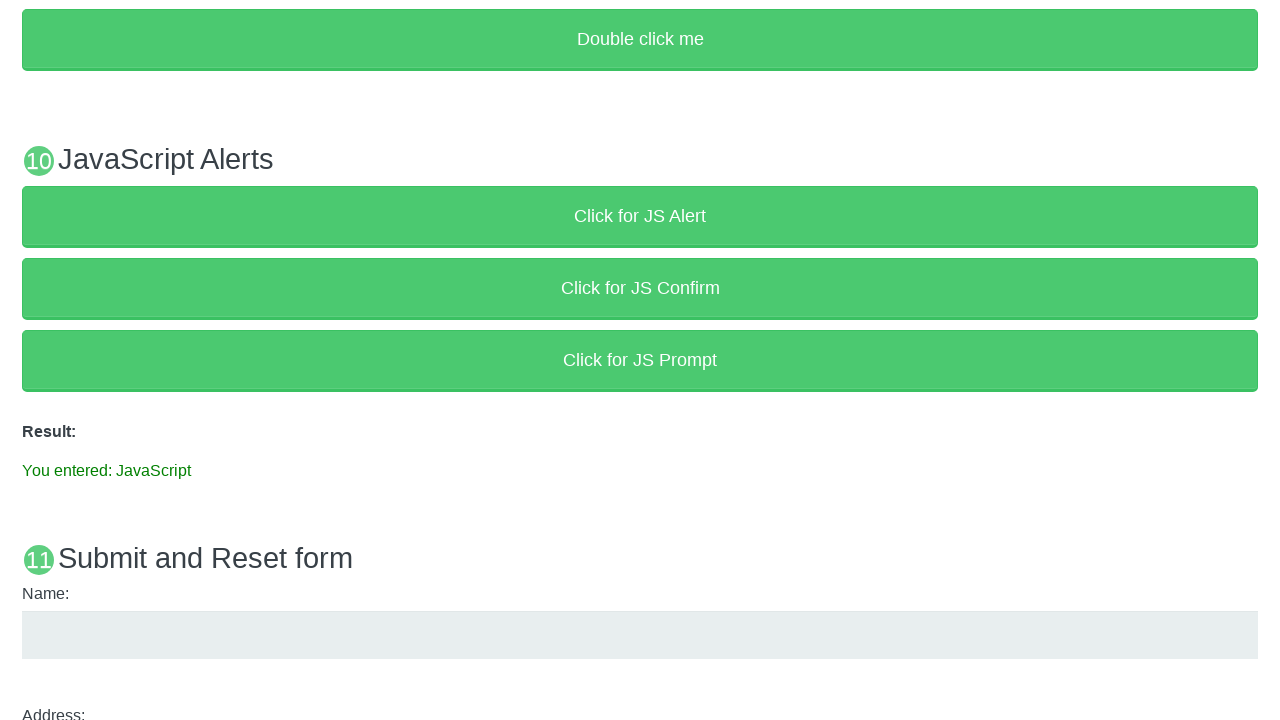